Navigates to the DemoQA broken links page and verifies that link elements are present on the page

Starting URL: https://demoqa.com/broken

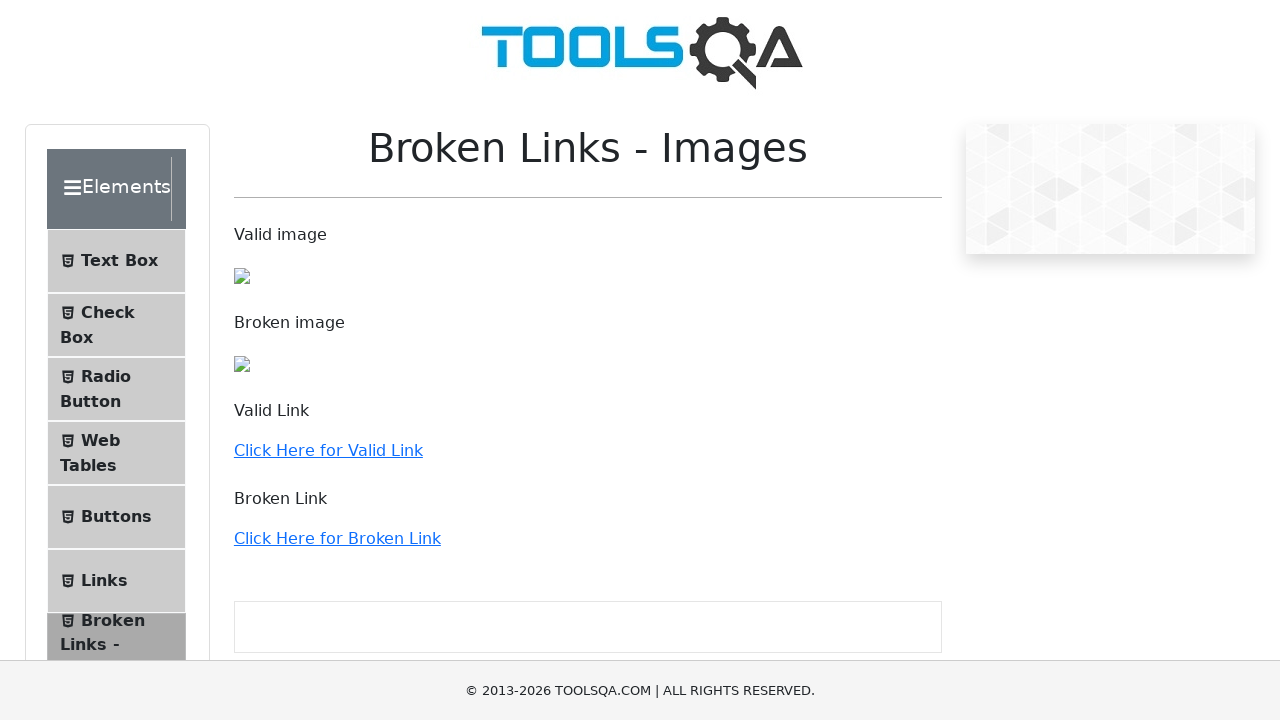

Navigated to DemoQA broken links page
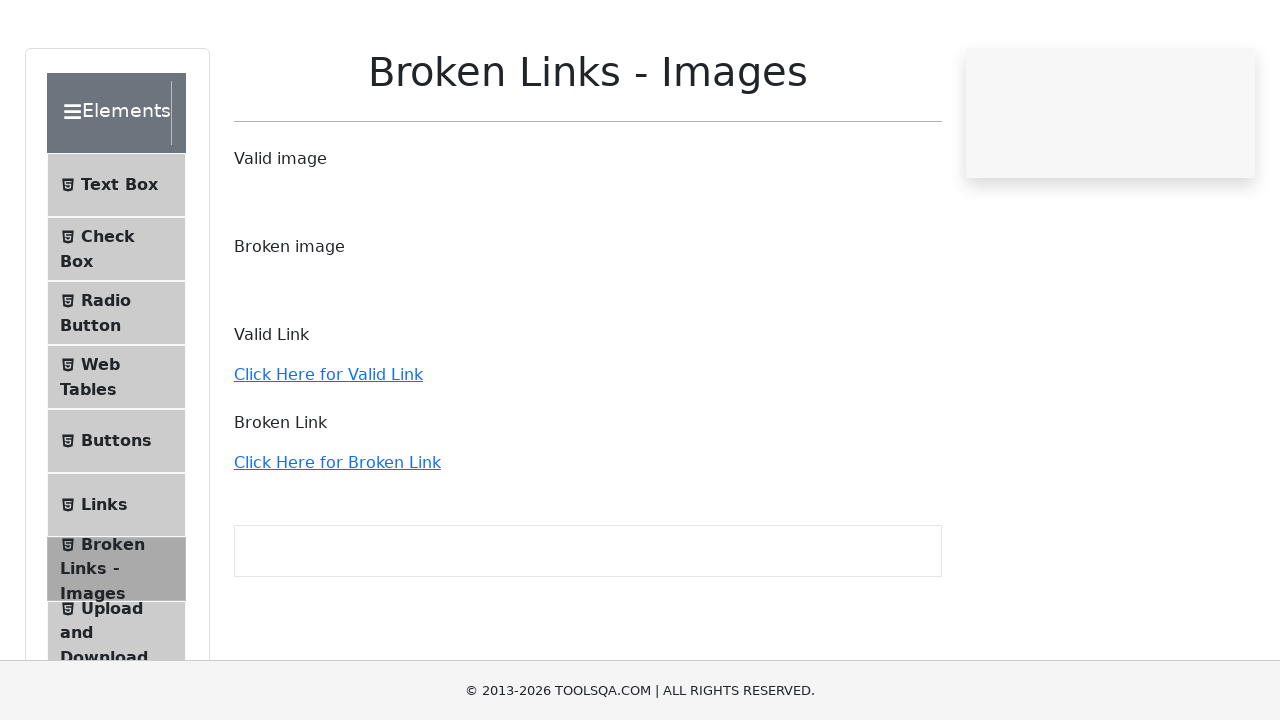

Link elements loaded on the page
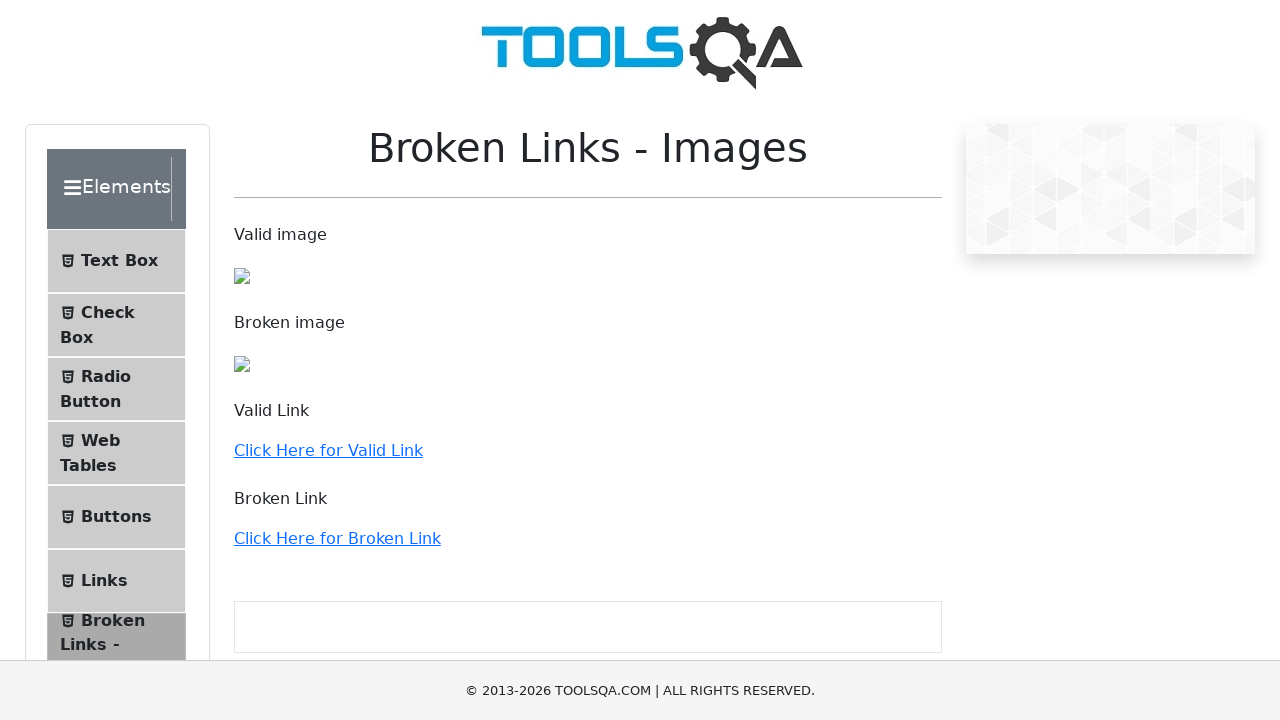

Found 36 link elements on the page
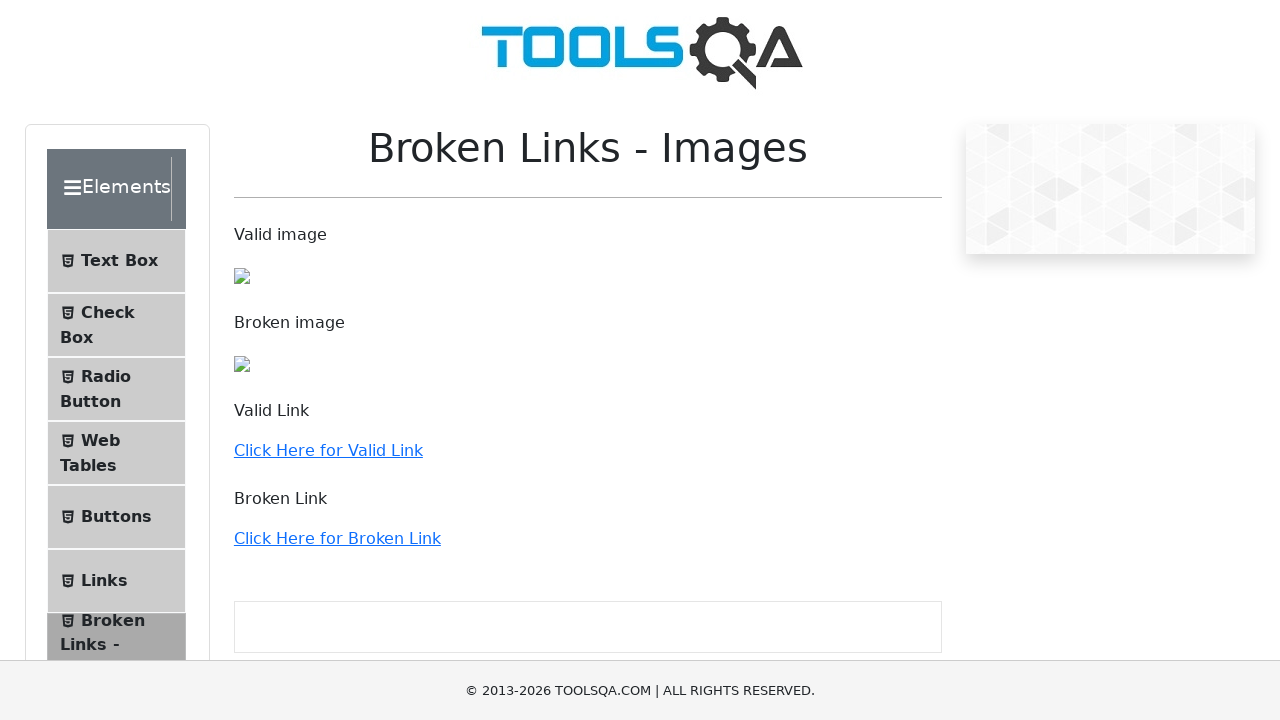

Verified that link elements are present on the page
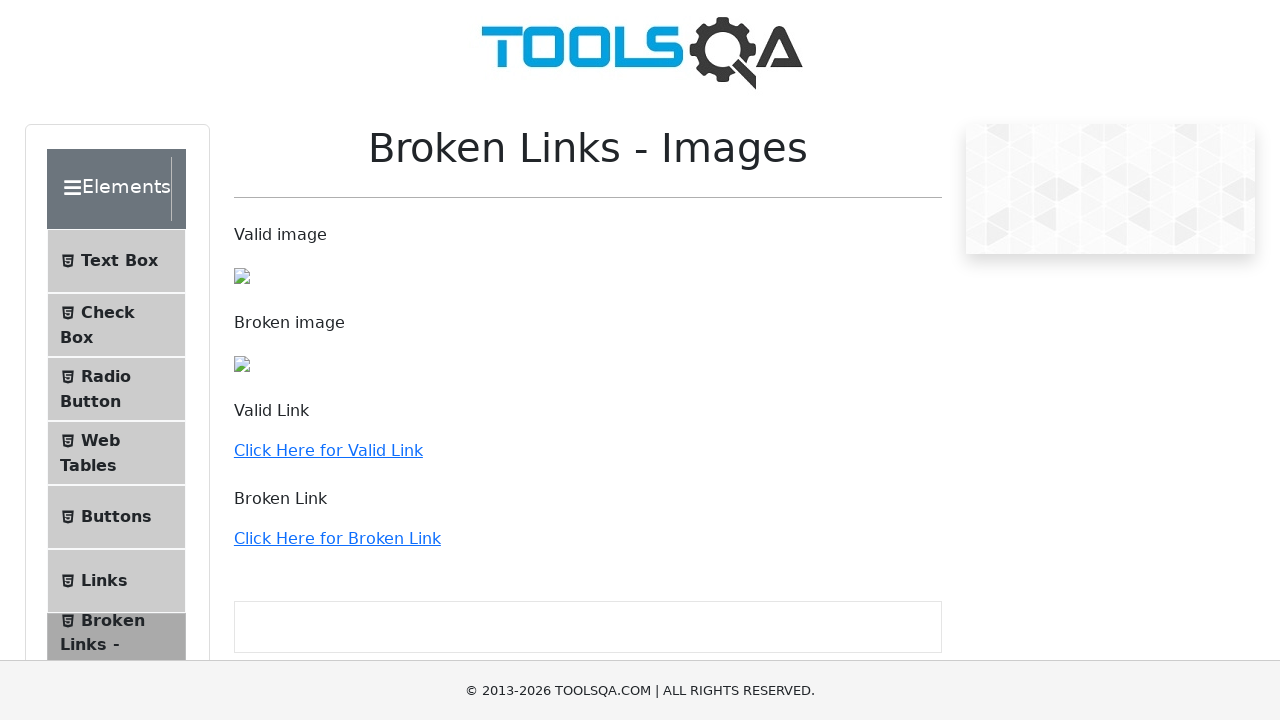

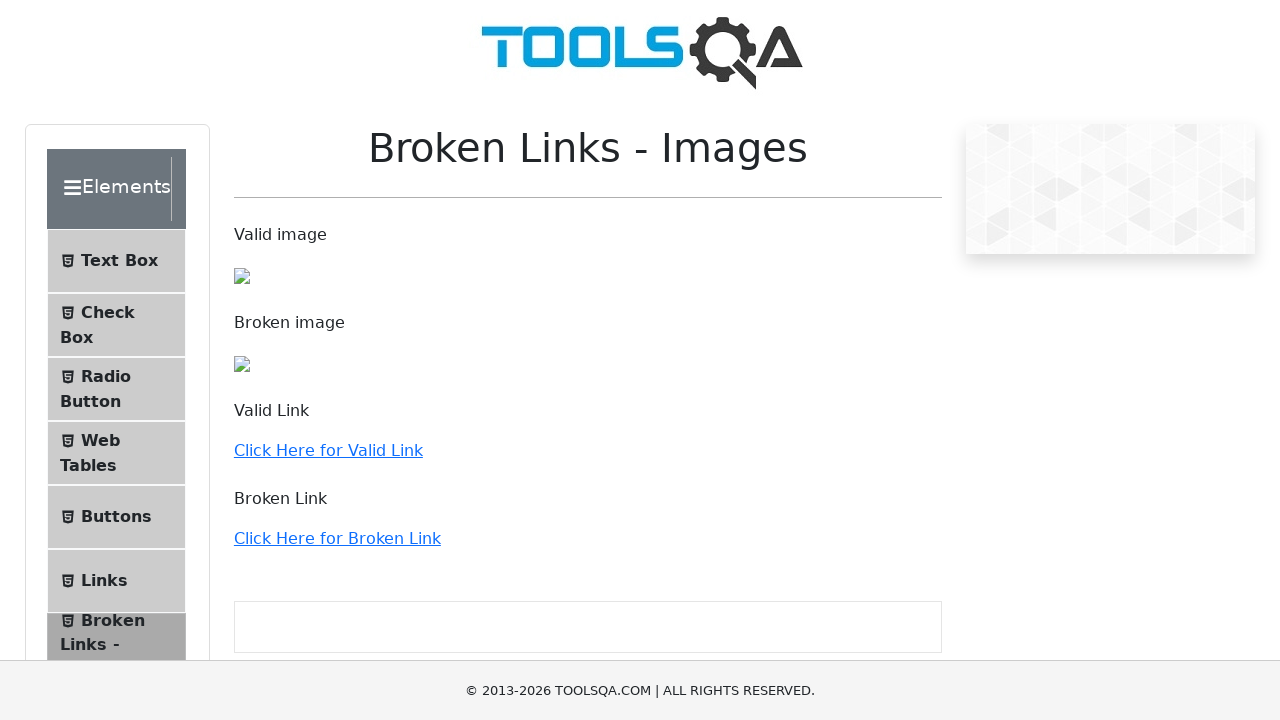